Tests that the complete all checkbox updates its state when individual items are completed or cleared

Starting URL: https://demo.playwright.dev/todomvc

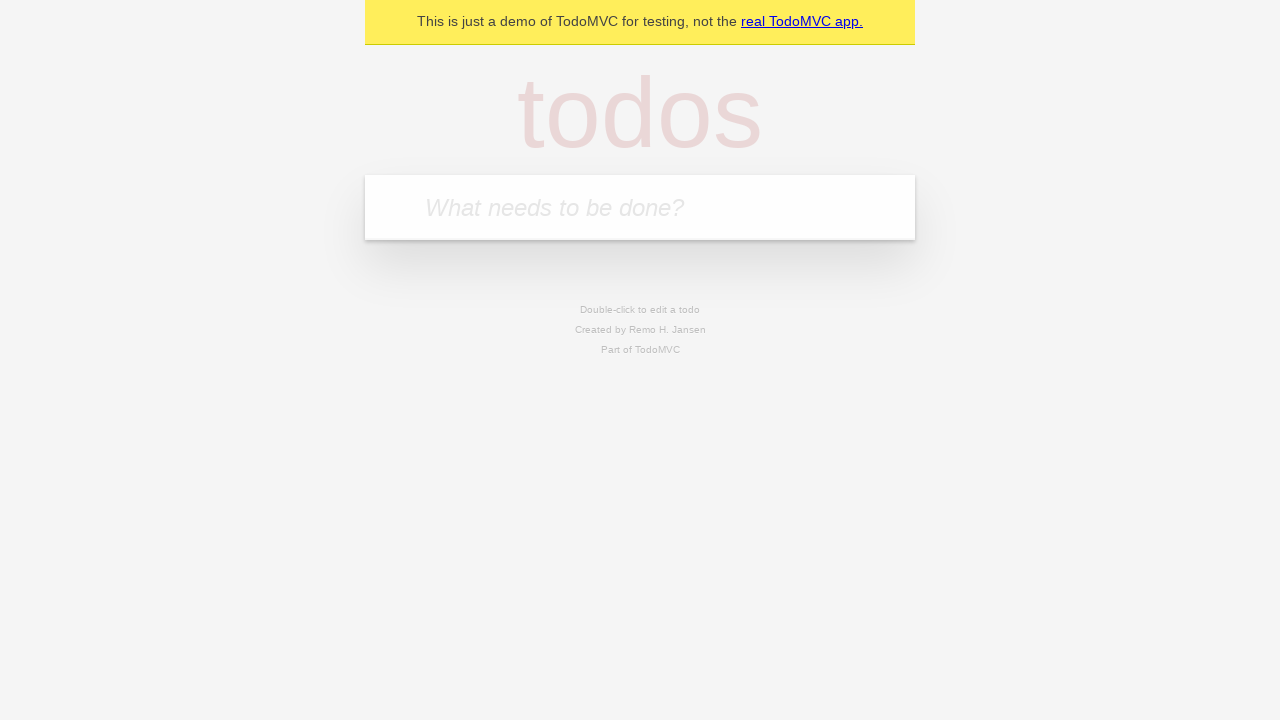

Filled todo input with 'buy some cheese' on internal:attr=[placeholder="What needs to be done?"i]
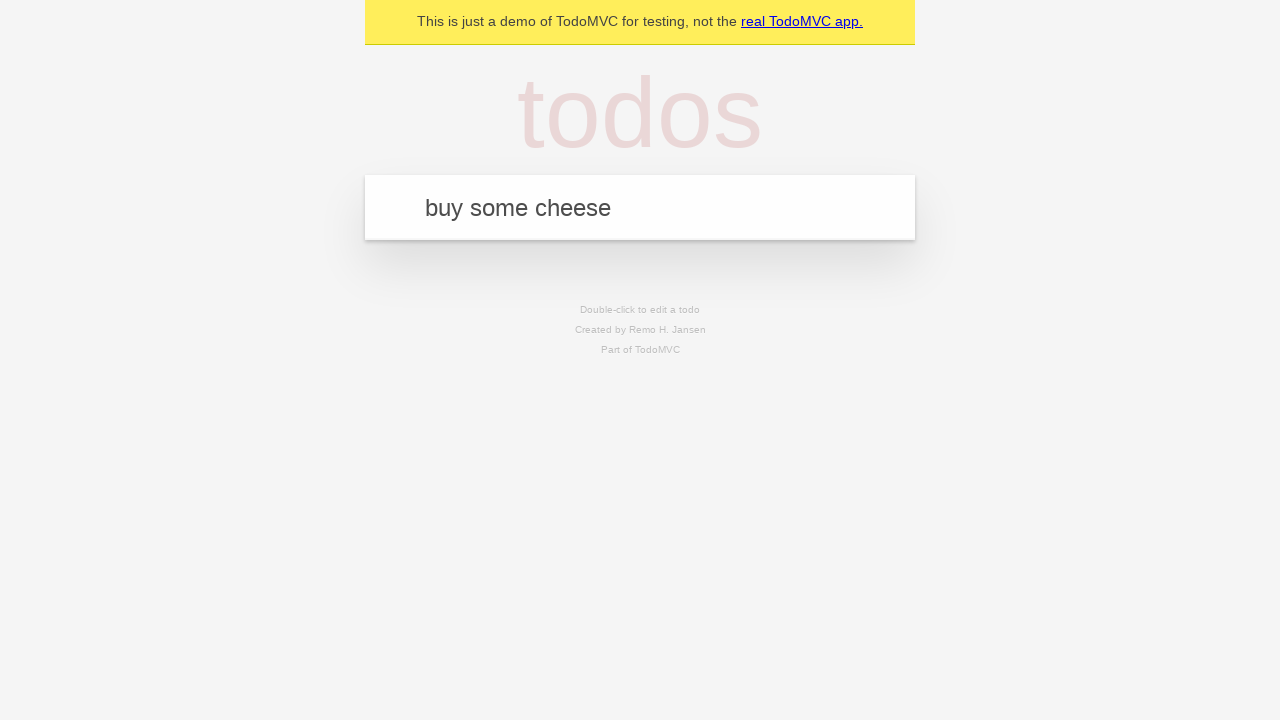

Pressed Enter to add first todo on internal:attr=[placeholder="What needs to be done?"i]
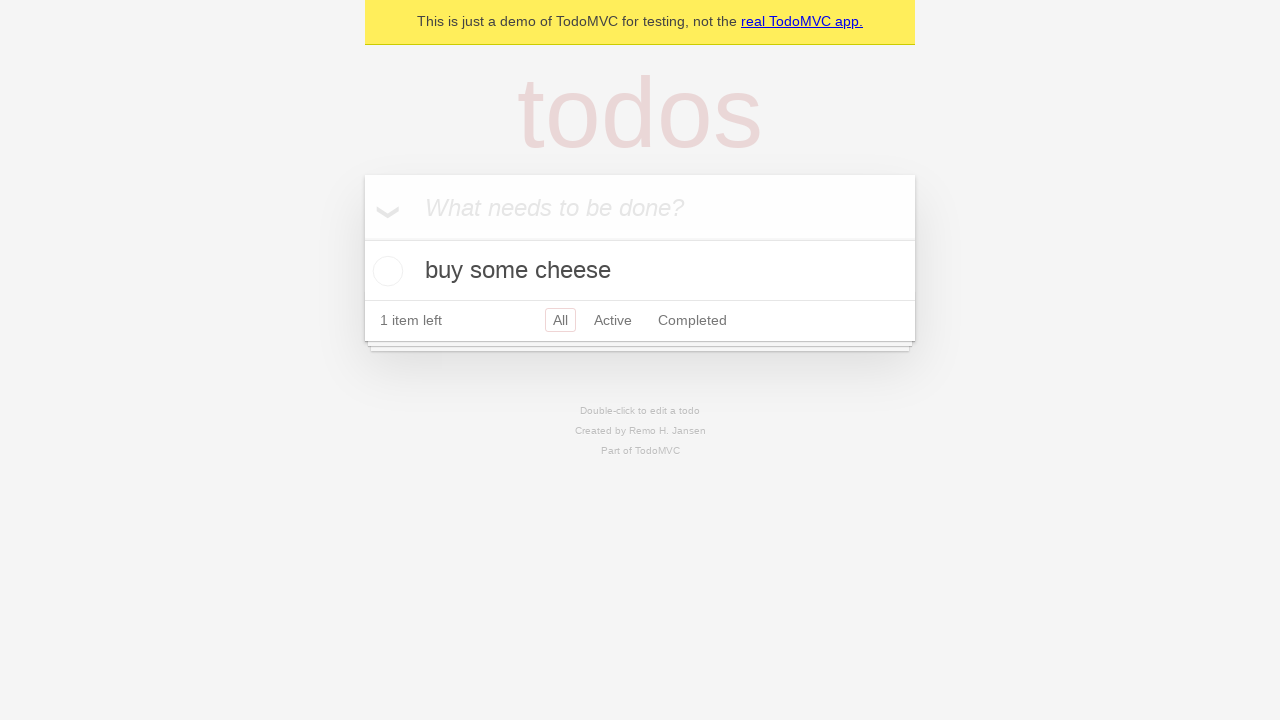

Filled todo input with 'feed the cat' on internal:attr=[placeholder="What needs to be done?"i]
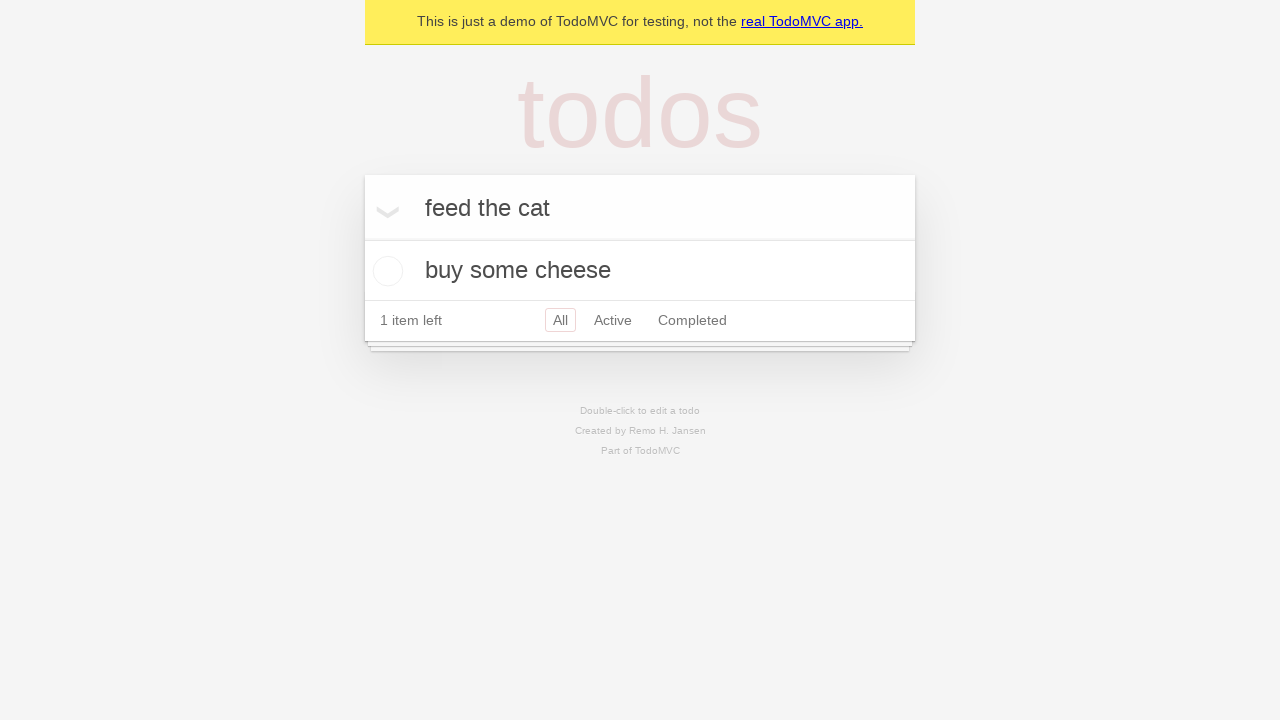

Pressed Enter to add second todo on internal:attr=[placeholder="What needs to be done?"i]
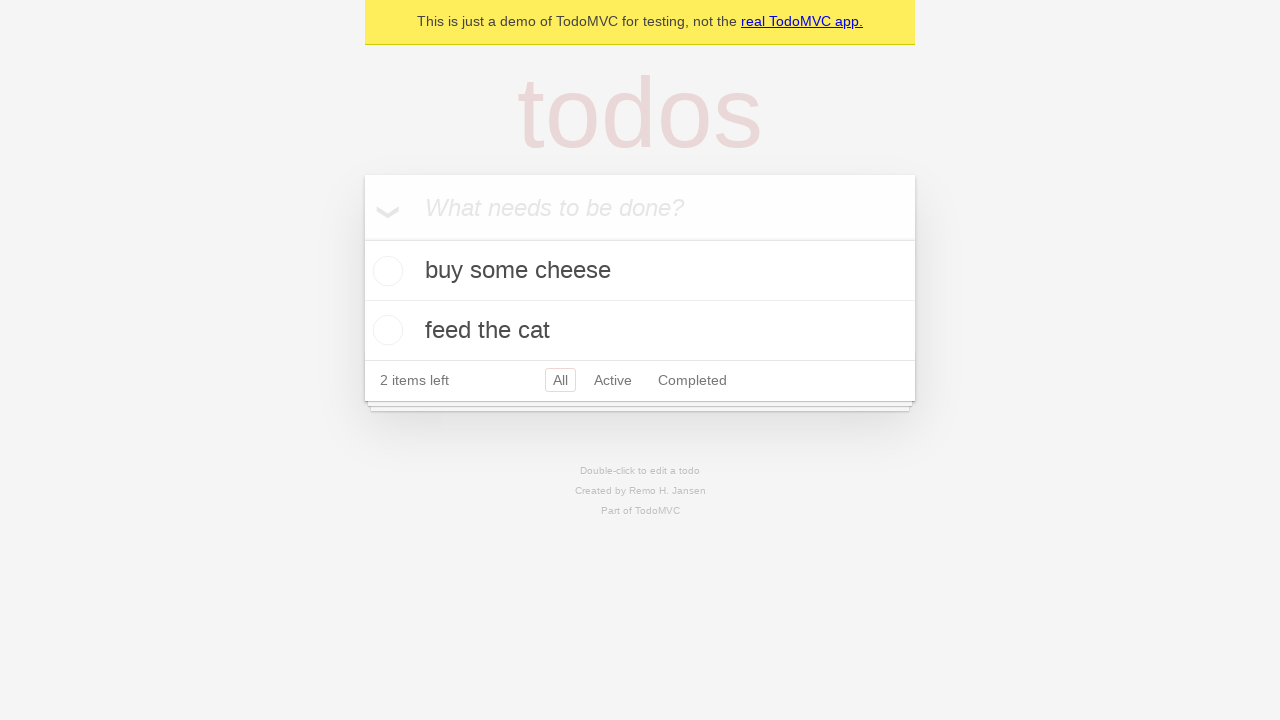

Filled todo input with 'book a doctors appointment' on internal:attr=[placeholder="What needs to be done?"i]
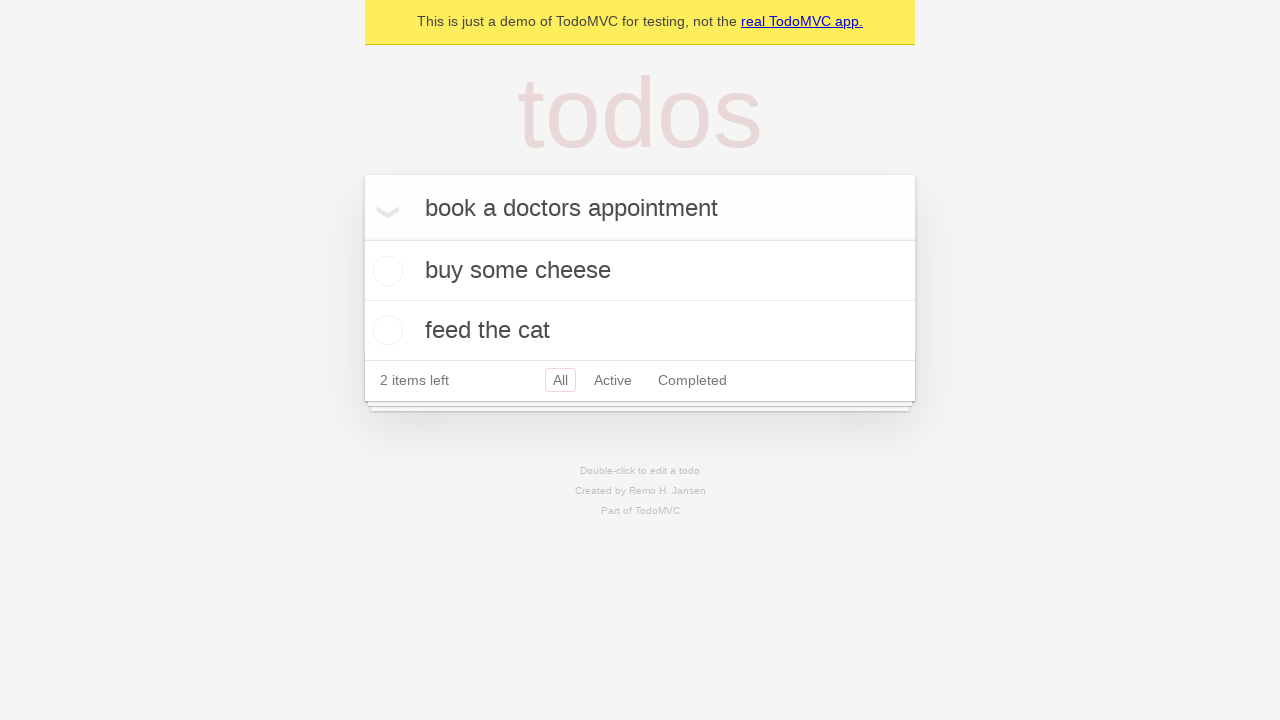

Pressed Enter to add third todo on internal:attr=[placeholder="What needs to be done?"i]
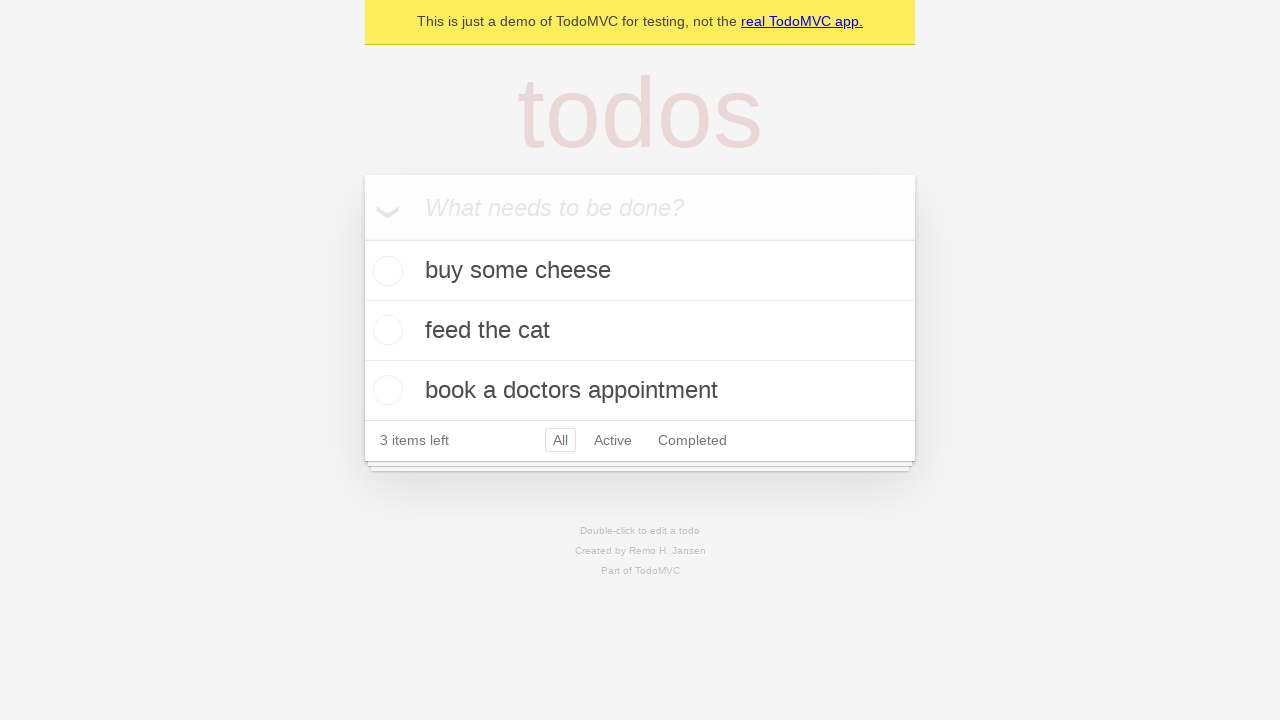

Checked the 'Mark all as complete' toggle at (362, 238) on internal:label="Mark all as complete"i
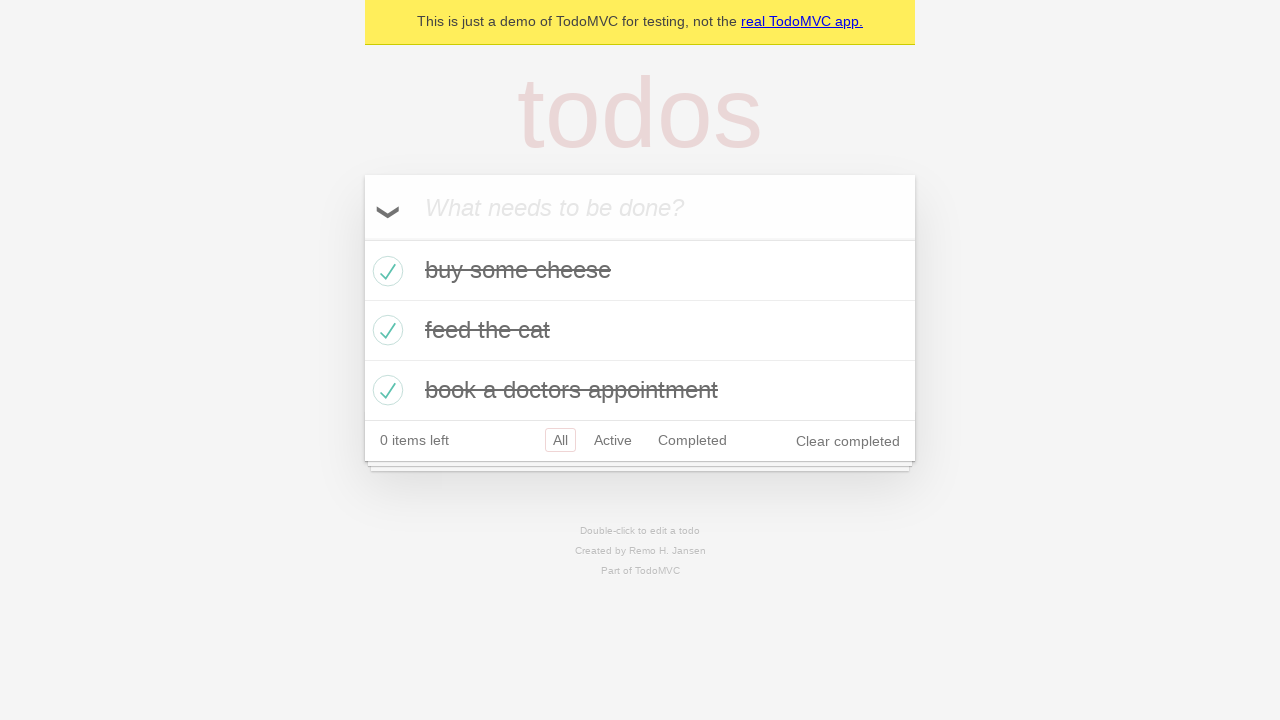

Unchecked the first todo item at (385, 271) on internal:testid=[data-testid="todo-item"s] >> nth=0 >> internal:role=checkbox
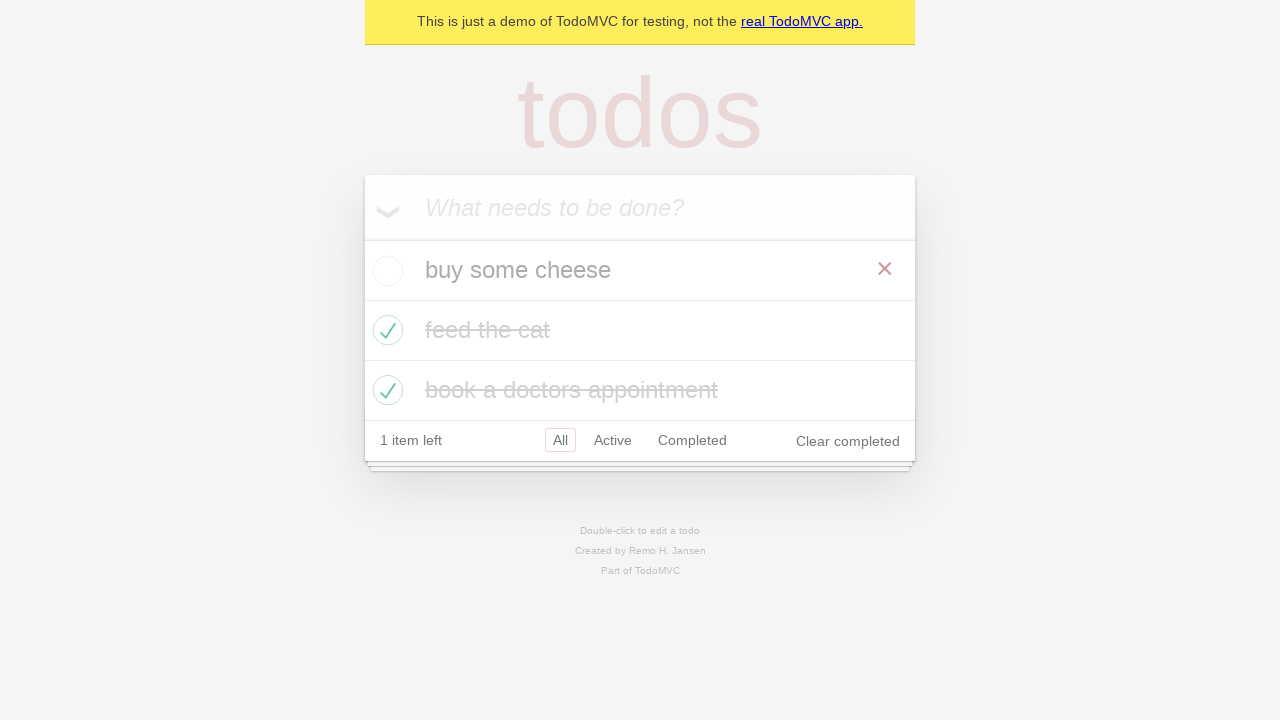

Rechecked the first todo item at (385, 271) on internal:testid=[data-testid="todo-item"s] >> nth=0 >> internal:role=checkbox
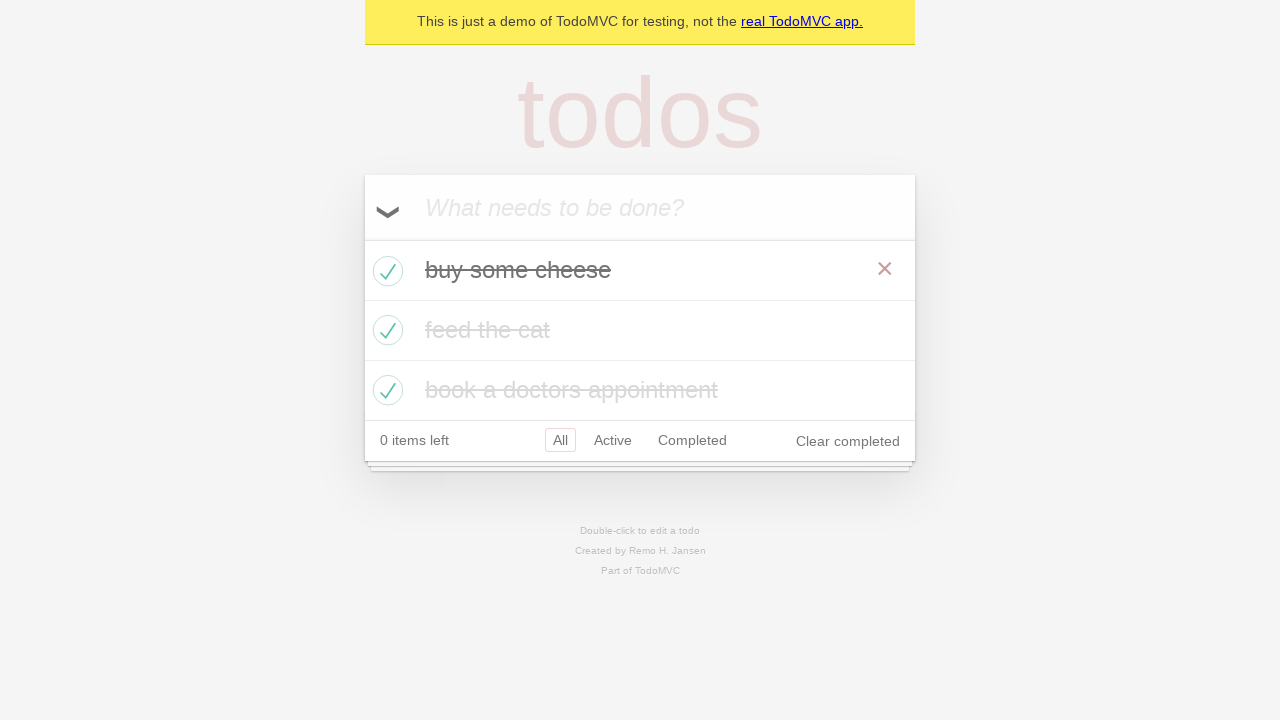

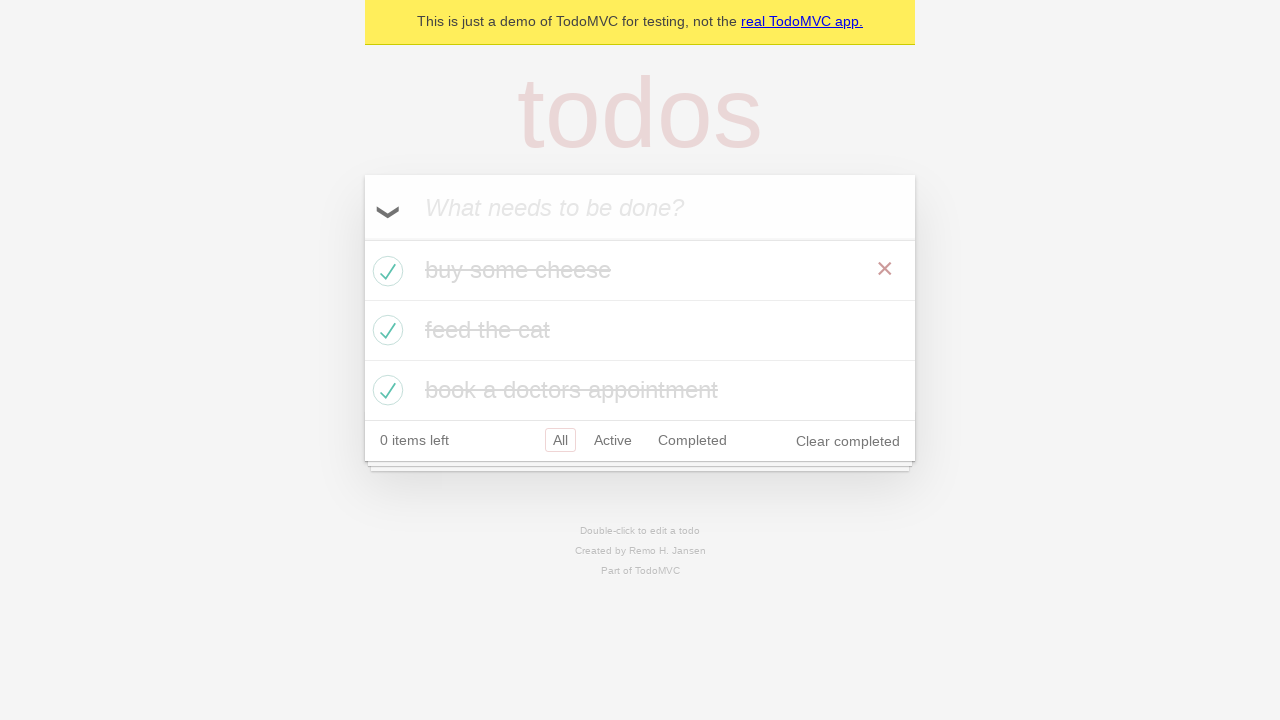